Tests the run button functionality and verifies output window displays results

Starting URL: https://dotnetfiddle.net/

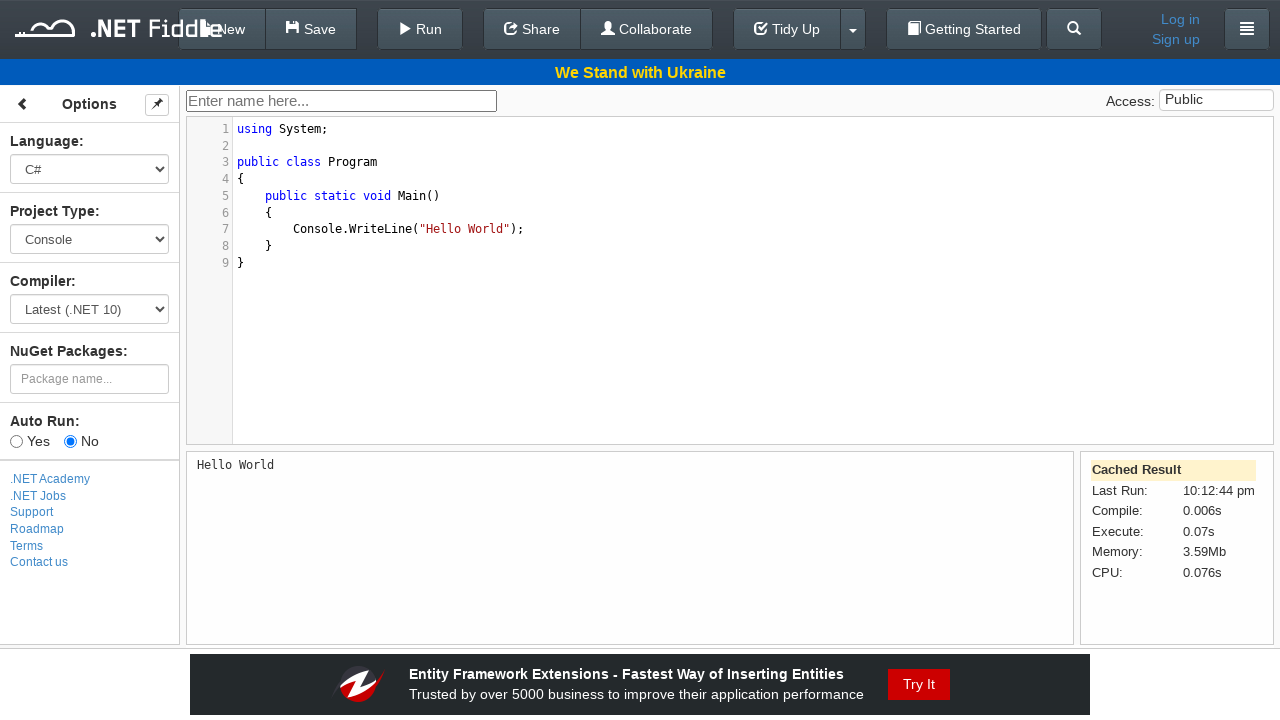

Clicked the run button to execute code at (420, 29) on #run-button
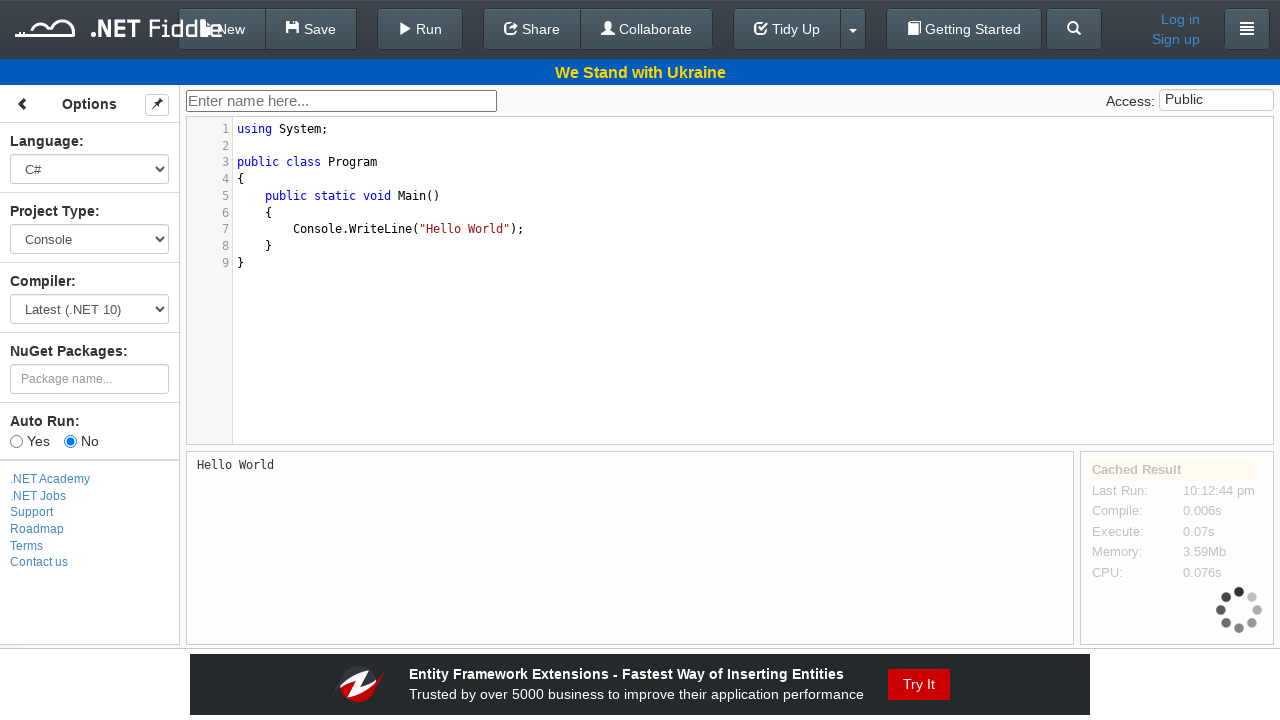

Output window loaded and displayed results
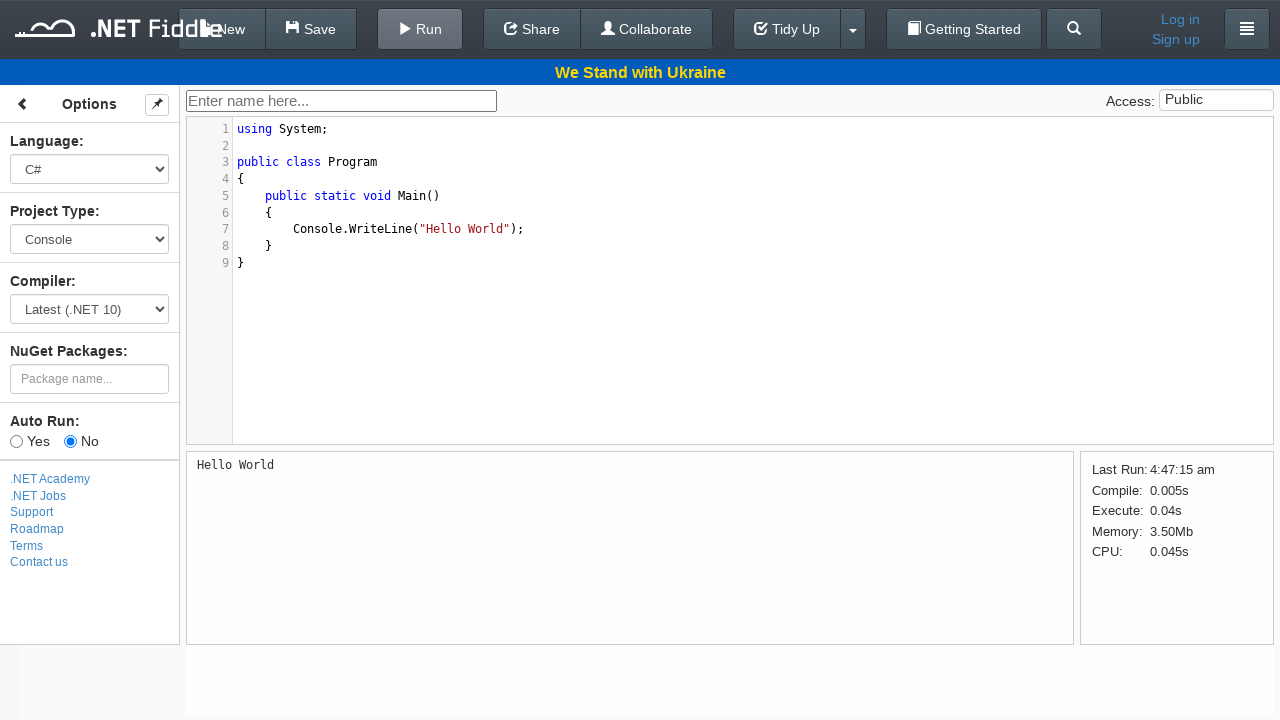

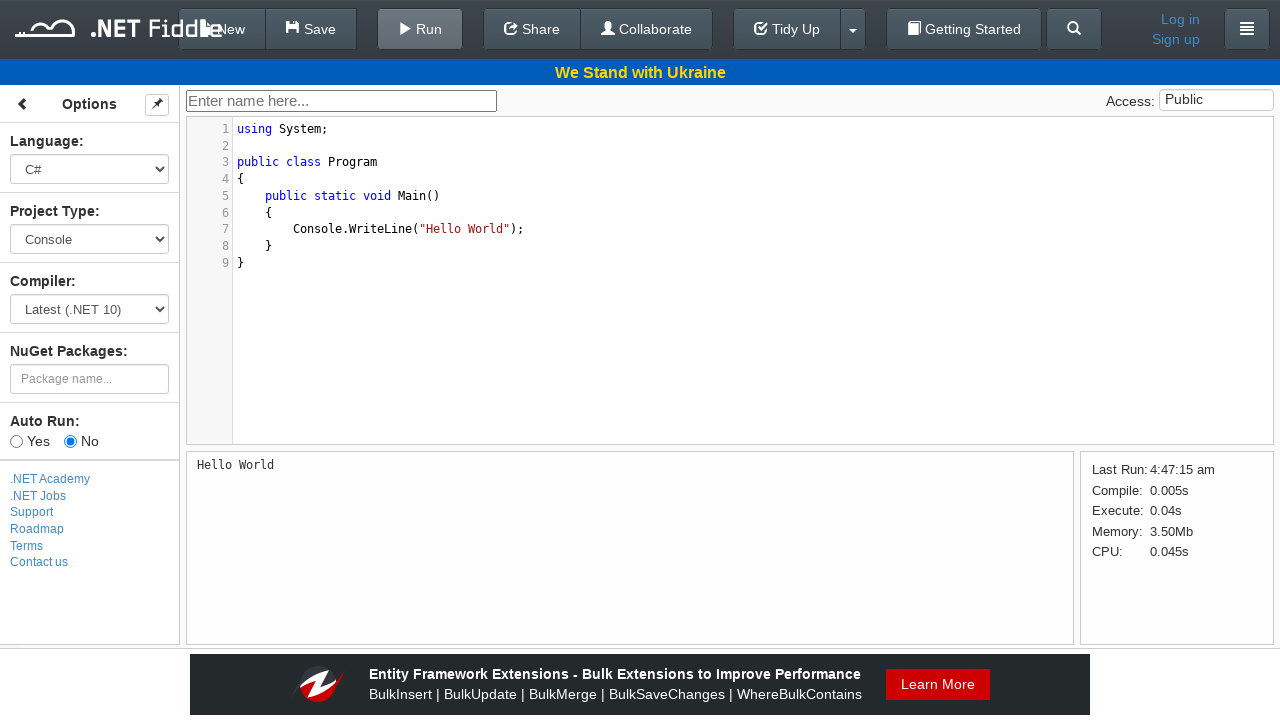